Tests saving an edit by clicking outside the edit field (adding a new task)

Starting URL: https://todomvc4tasj.herokuapp.com/

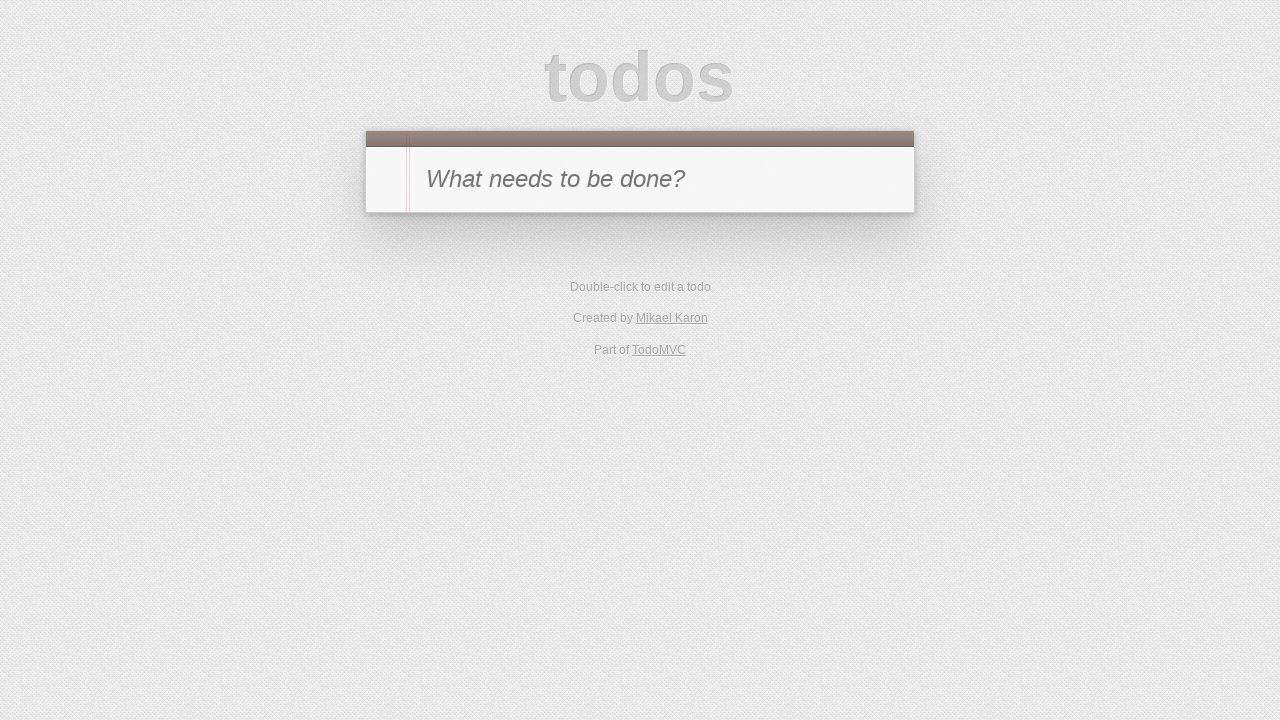

Set initial tasks in localStorage with three items: a, b, c
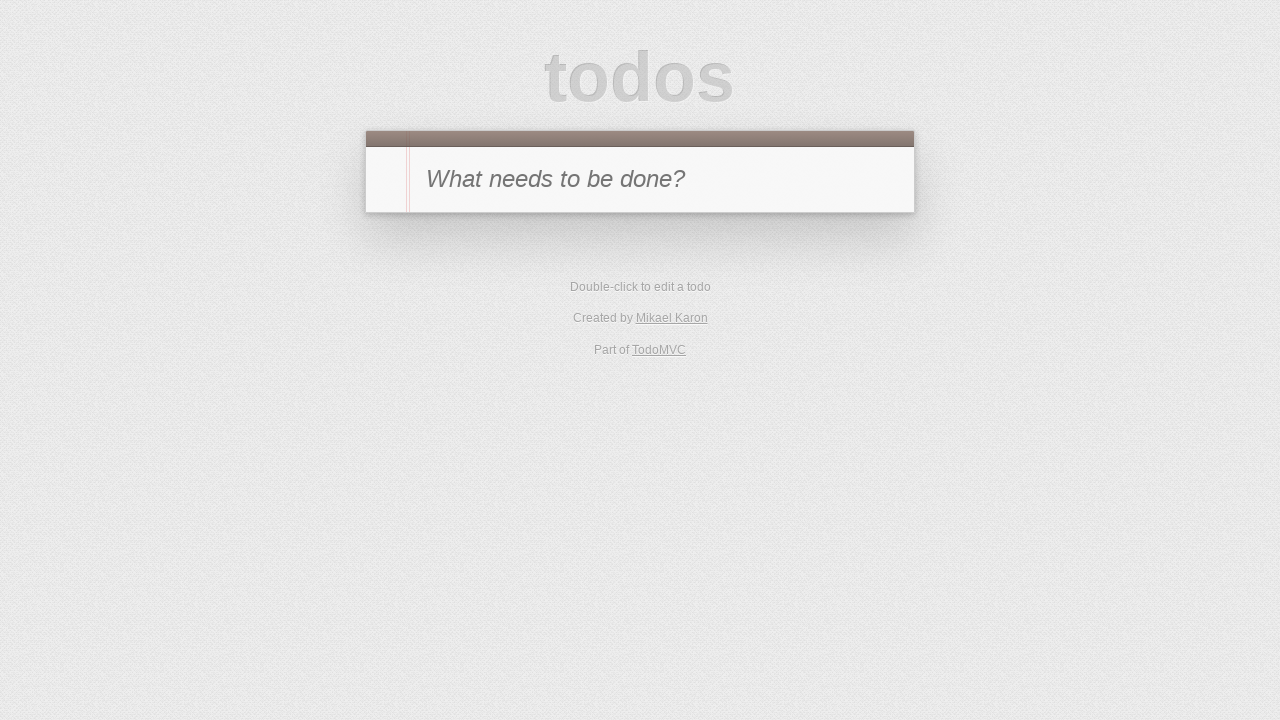

Reloaded page to display initial tasks
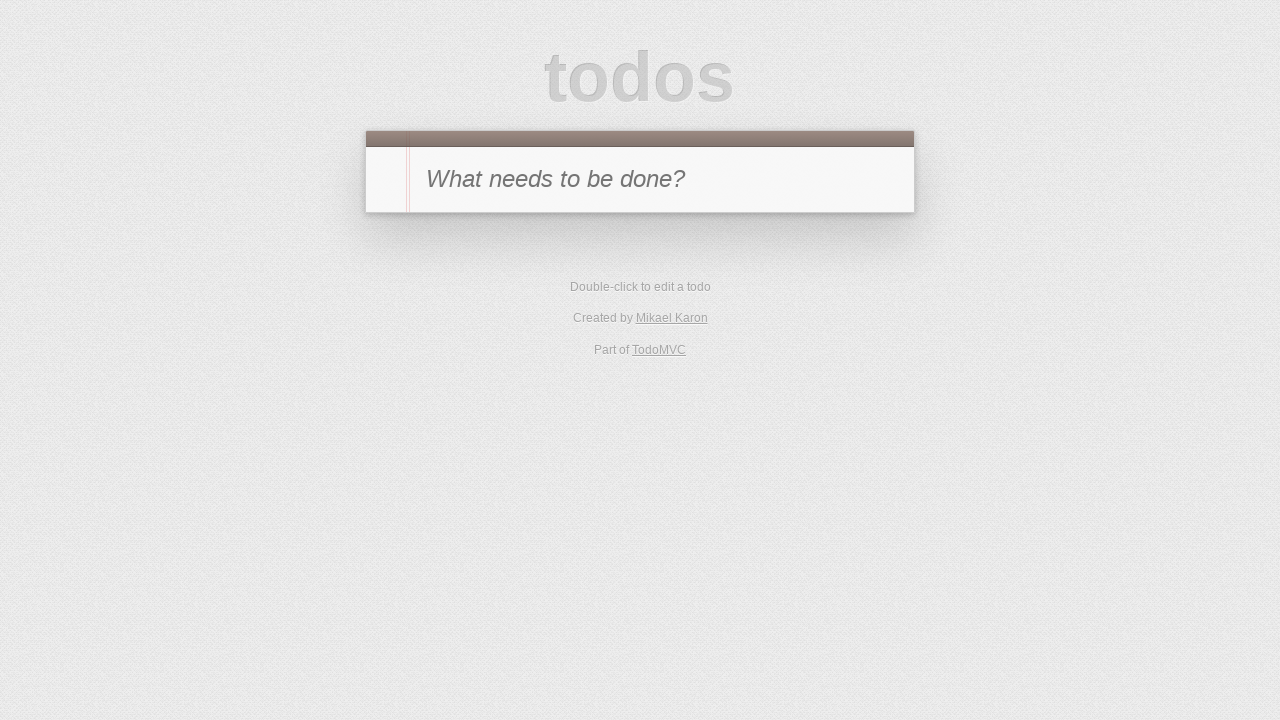

Double-clicked on task 'c' to enter edit mode at (662, 362) on #todo-list li >> internal:has-text="c"i >> label
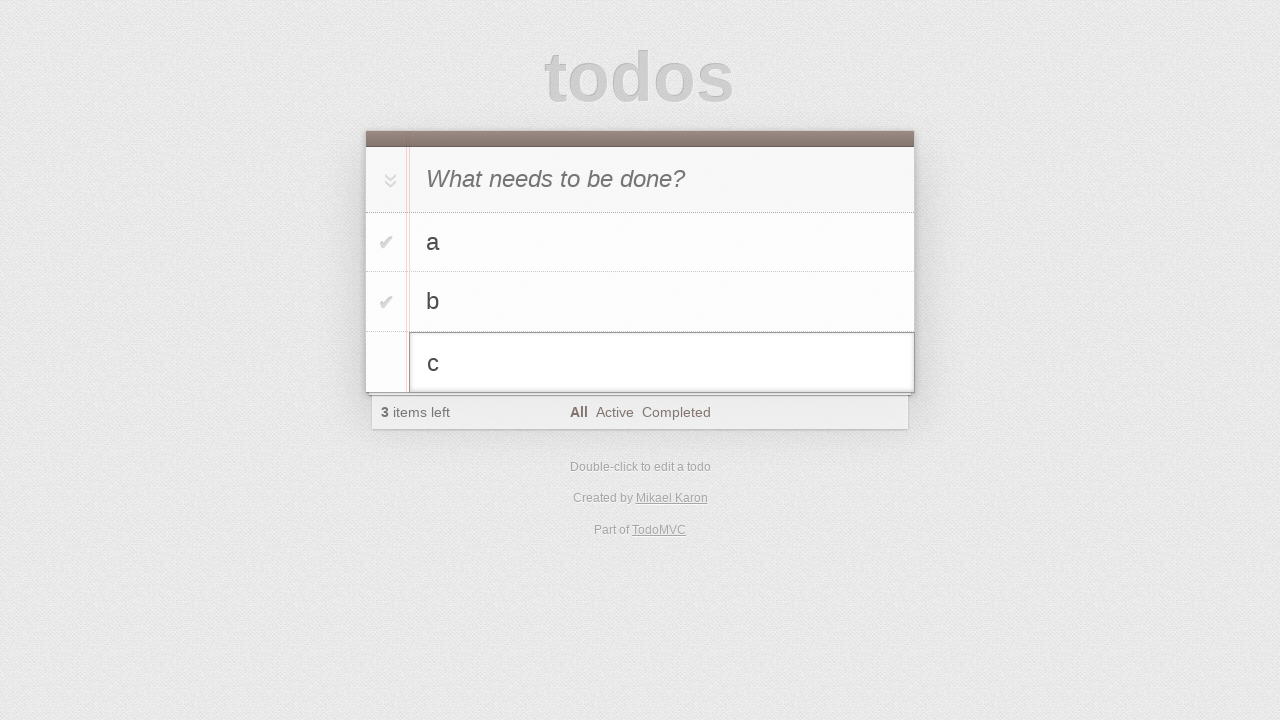

Filled edit field with new text 'c-edited' on #todo-list li.editing .edit
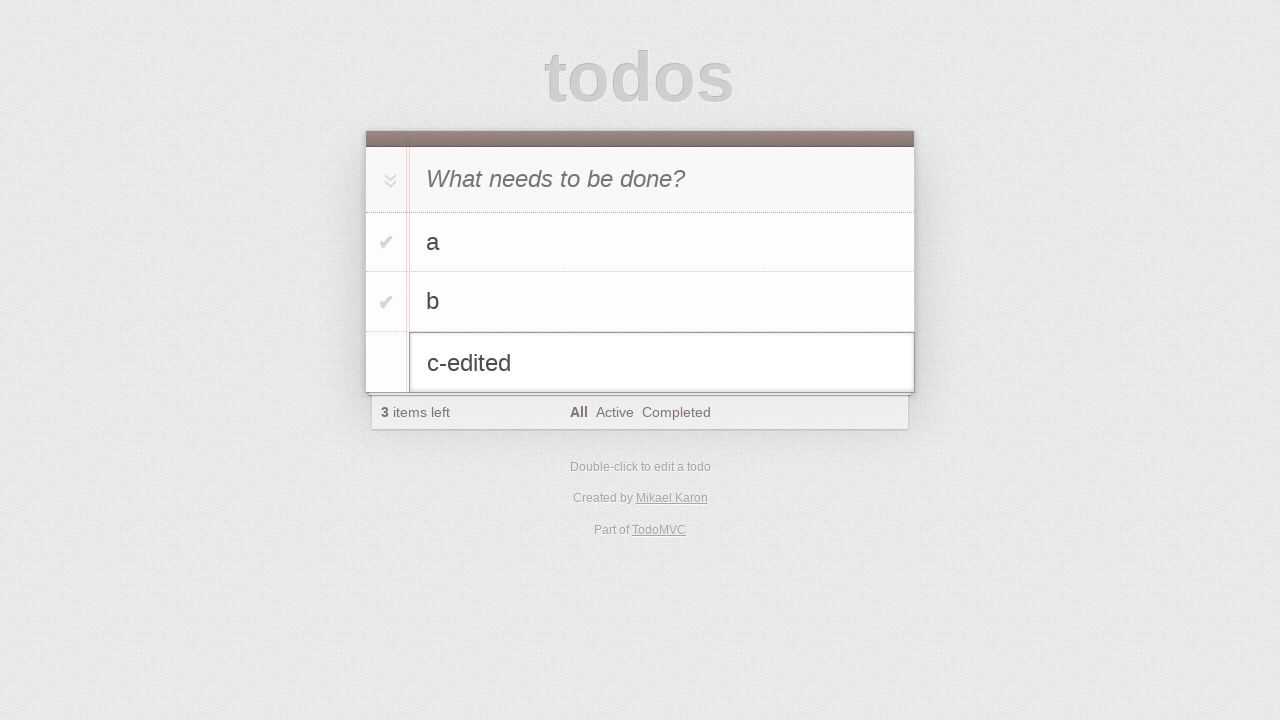

Filled new-todo input field with 'd' to add a new task on #new-todo
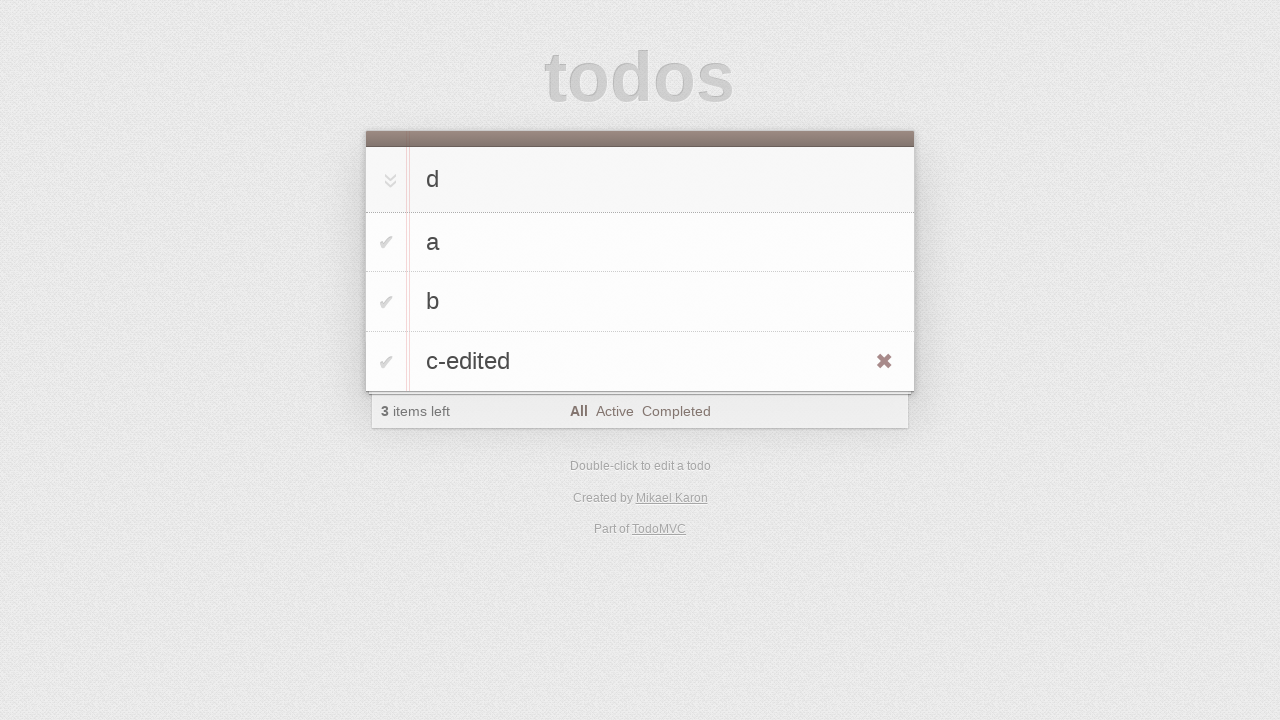

Pressed Enter to add new task 'd', which saves the edit by clicking outside on #new-todo
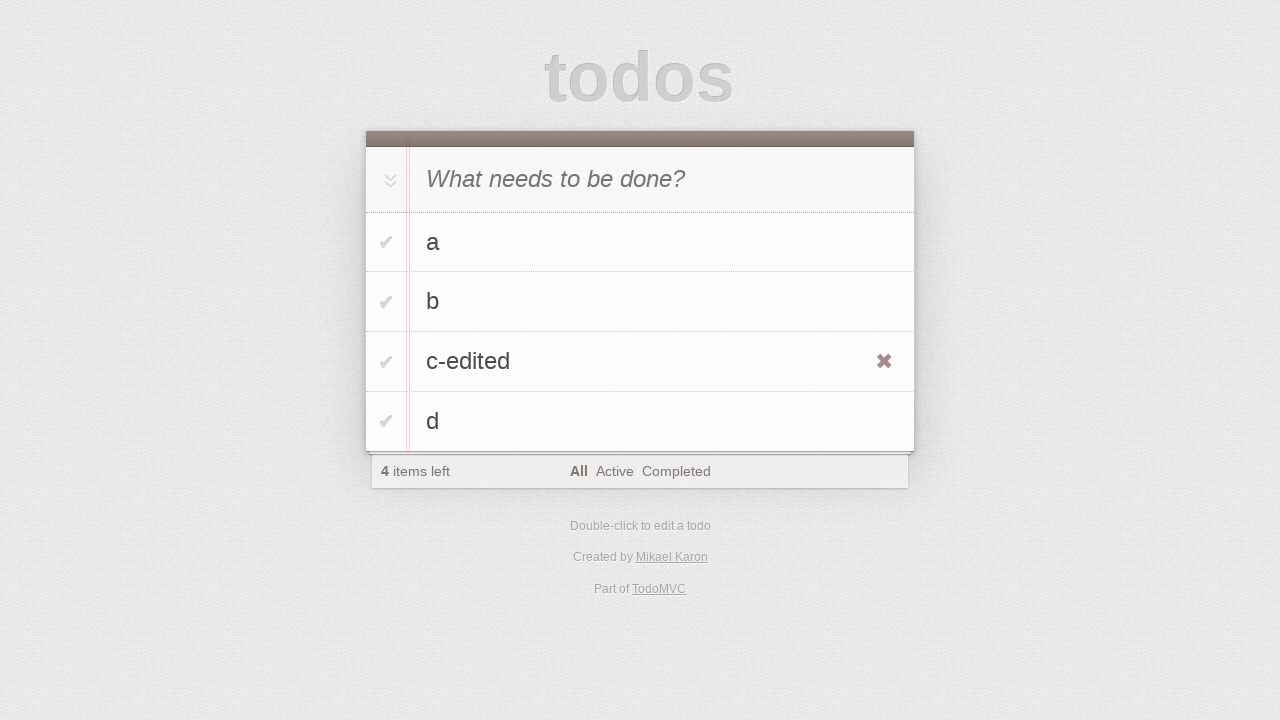

Waited for all tasks to load in the todo list
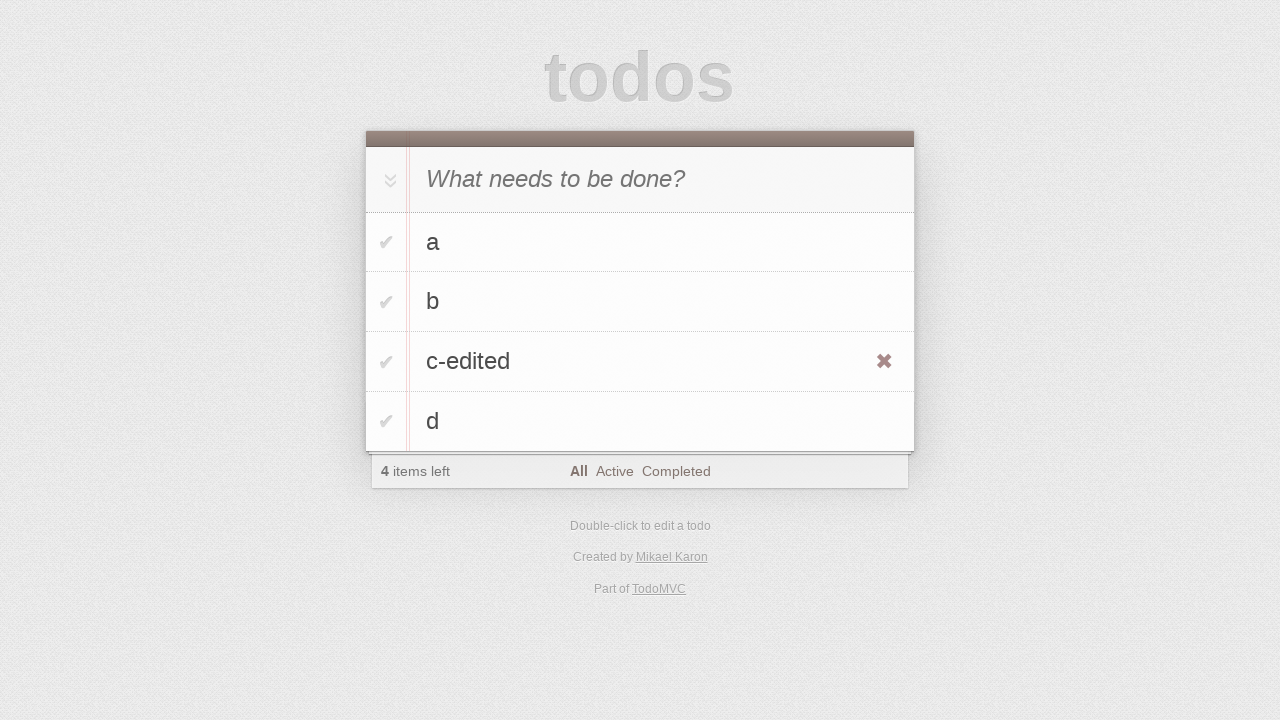

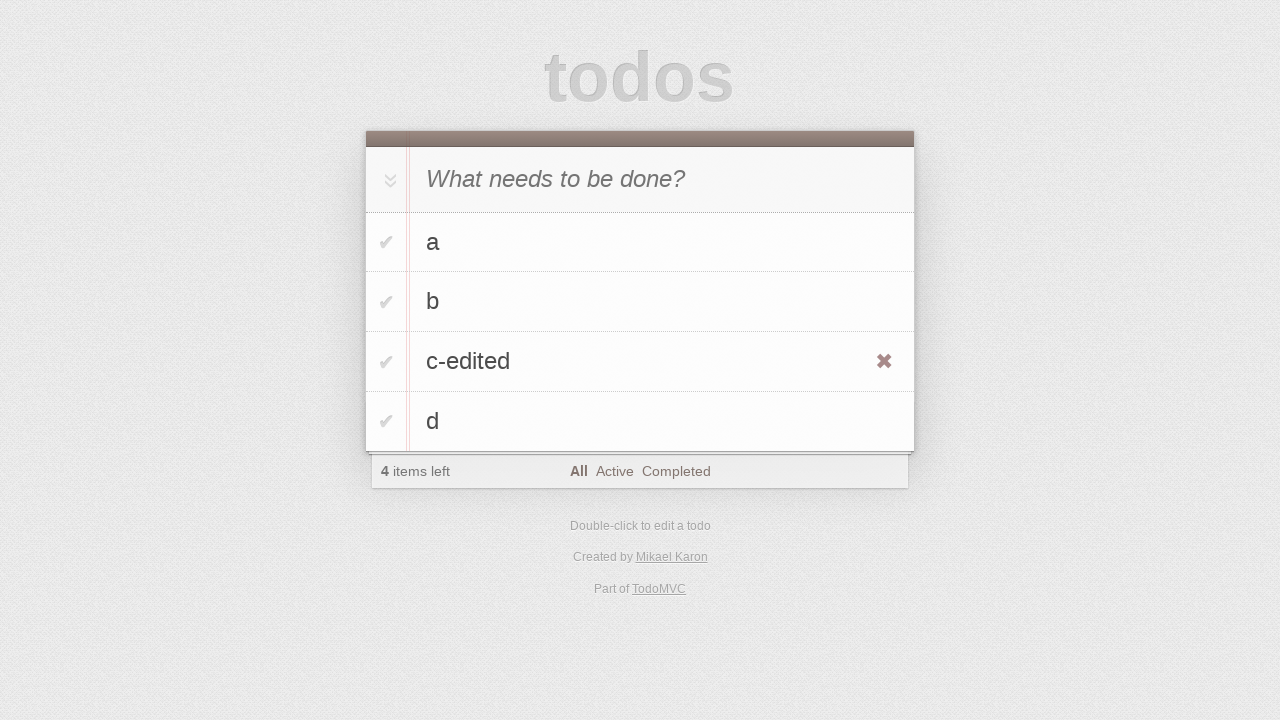